Tests dynamic element addition and deletion functionality by clicking Add Element button multiple times and verifying Delete buttons appear

Starting URL: http://the-internet.herokuapp.com/add_remove_elements/

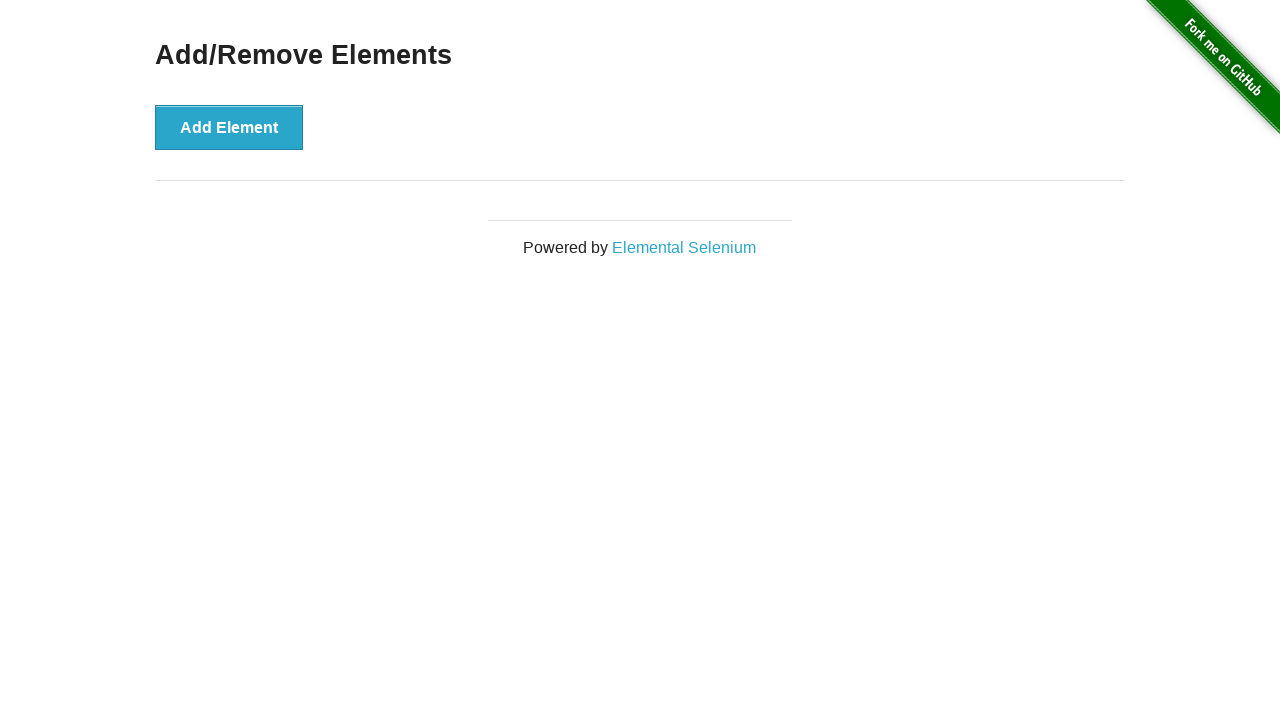

Clicked Add Element button (iteration 1) at (229, 127) on button[onclick='addElement()']
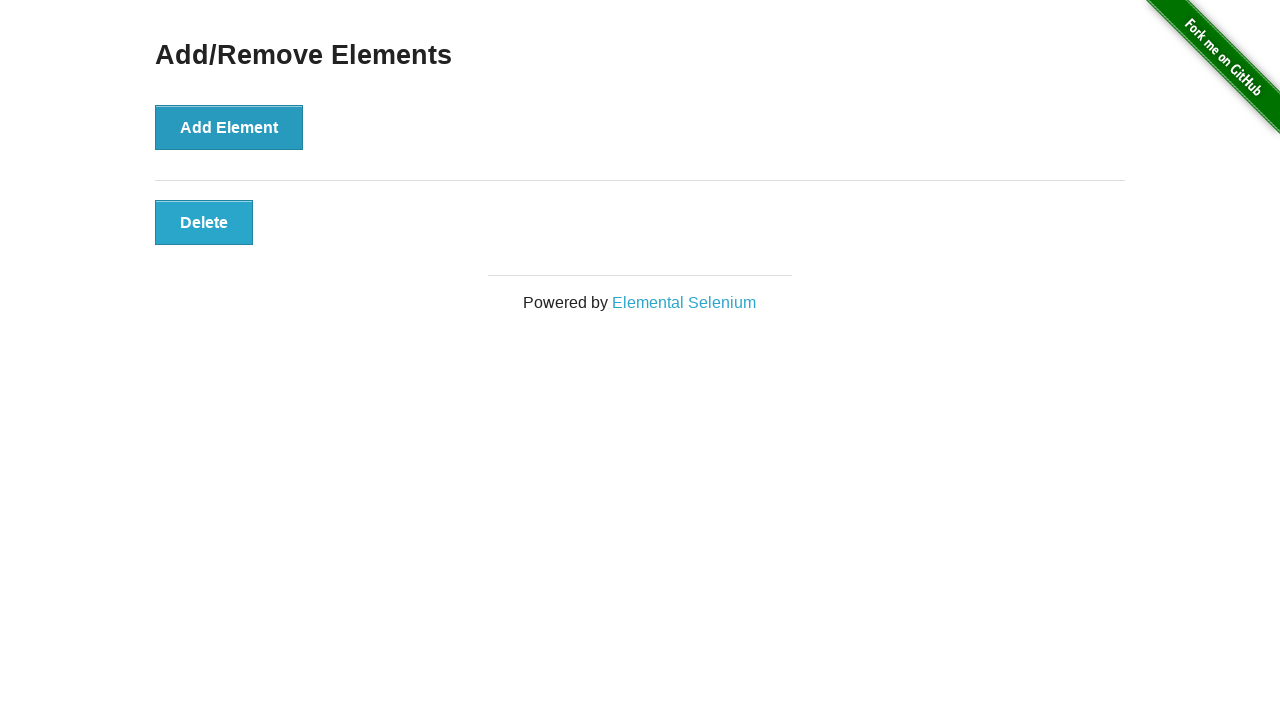

Clicked Add Element button (iteration 2) at (229, 127) on button[onclick='addElement()']
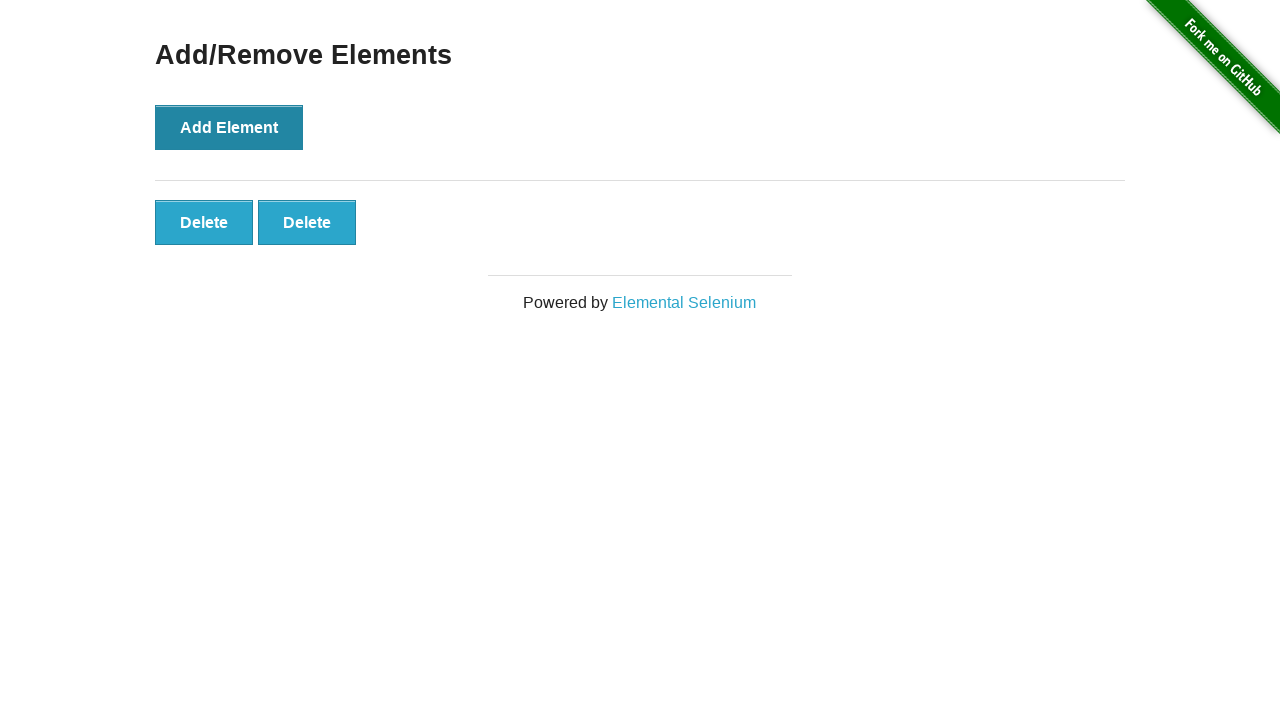

Clicked Add Element button (iteration 3) at (229, 127) on button[onclick='addElement()']
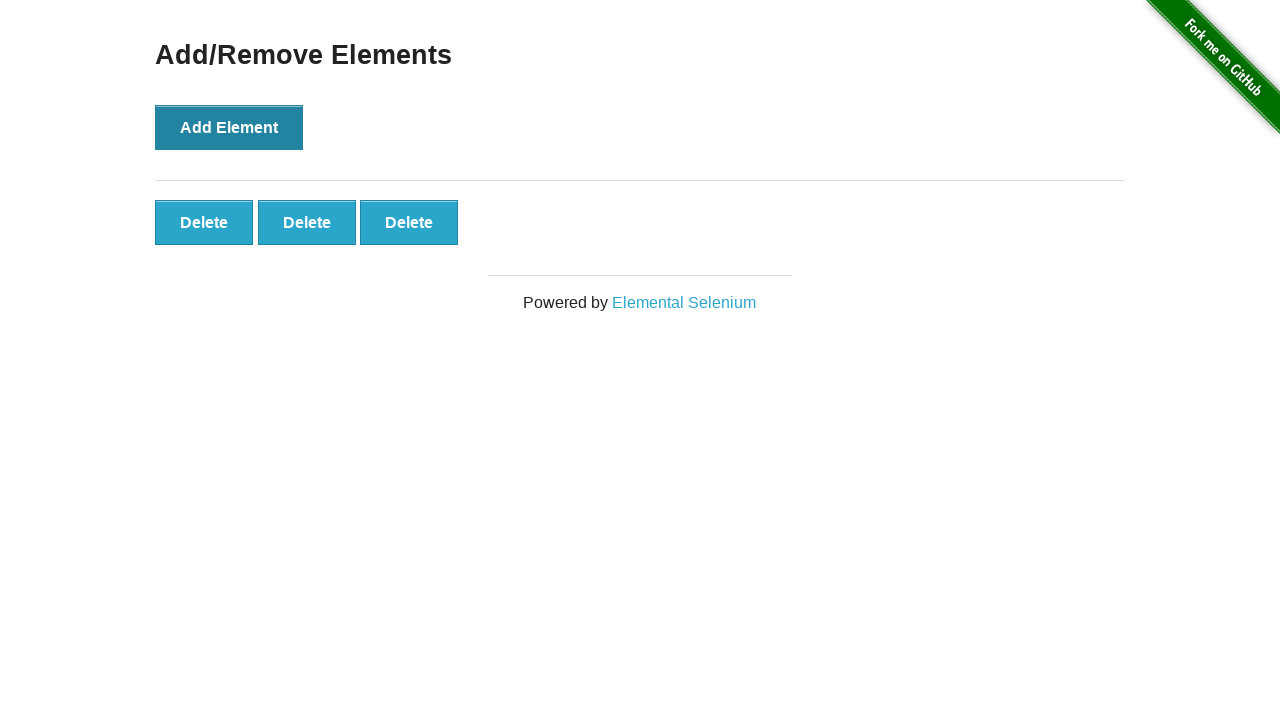

Clicked Add Element button (iteration 4) at (229, 127) on button[onclick='addElement()']
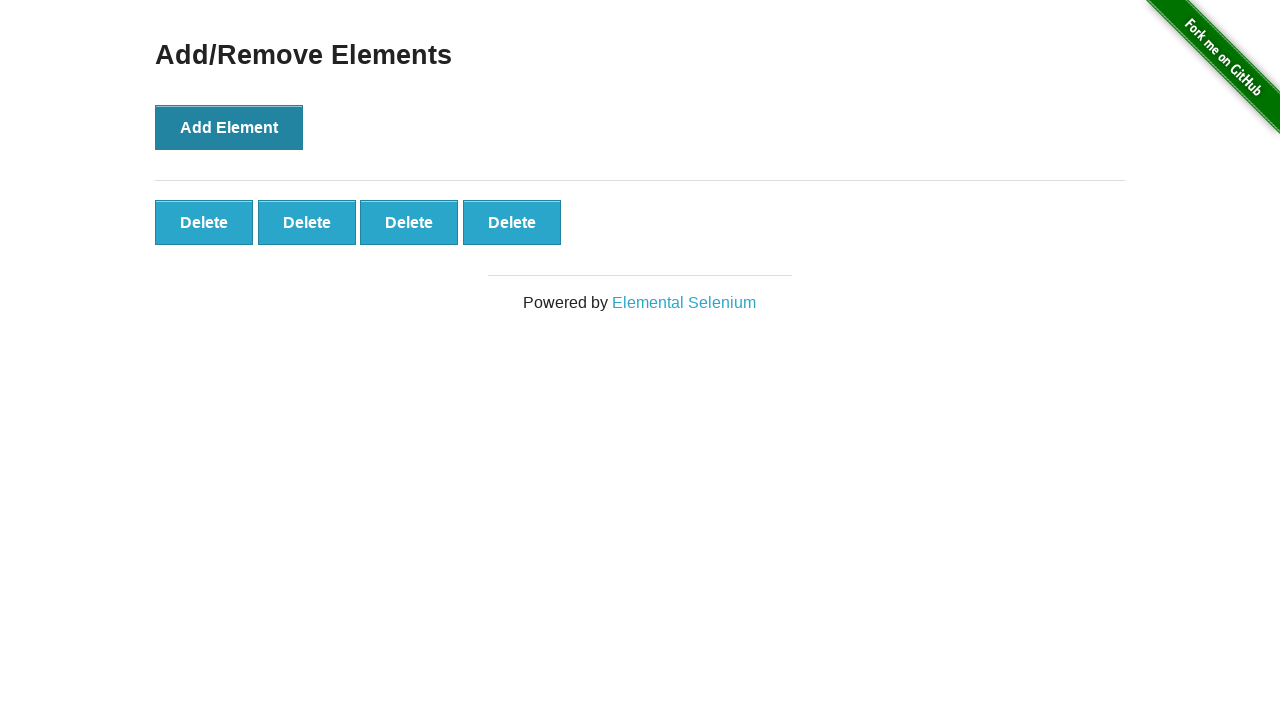

Clicked Add Element button (iteration 5) at (229, 127) on button[onclick='addElement()']
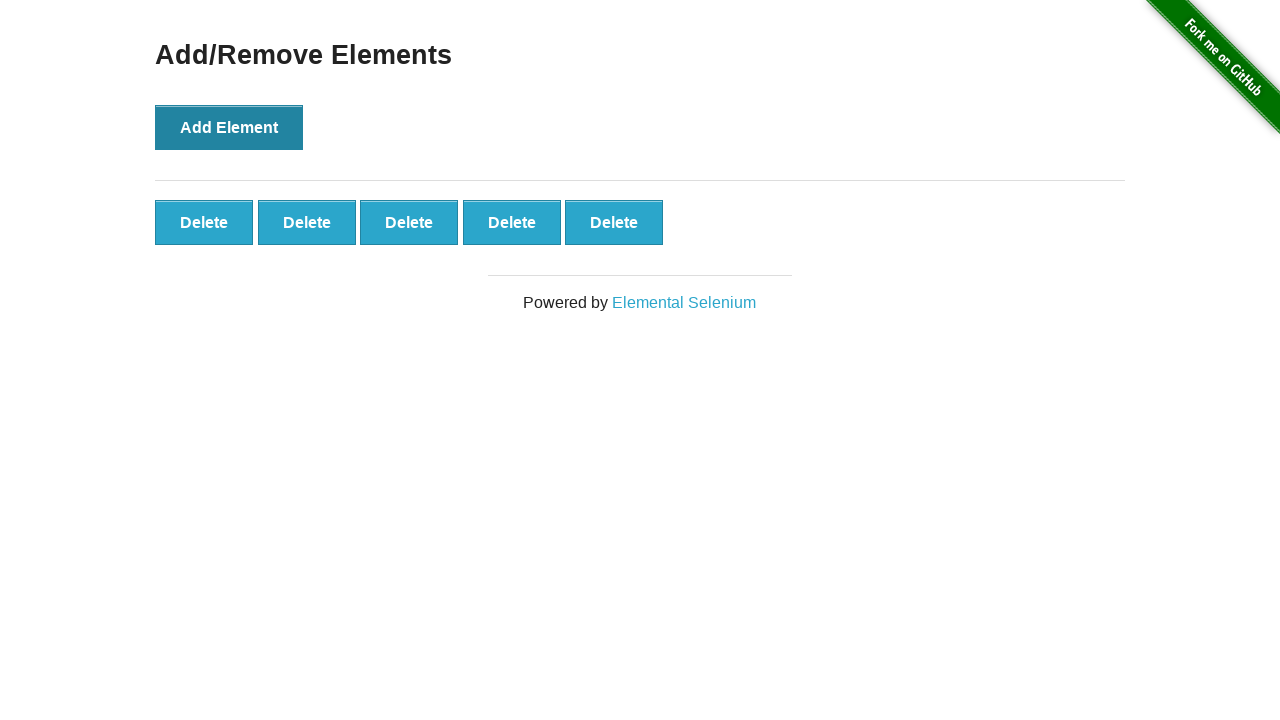

Located all Delete buttons on the page
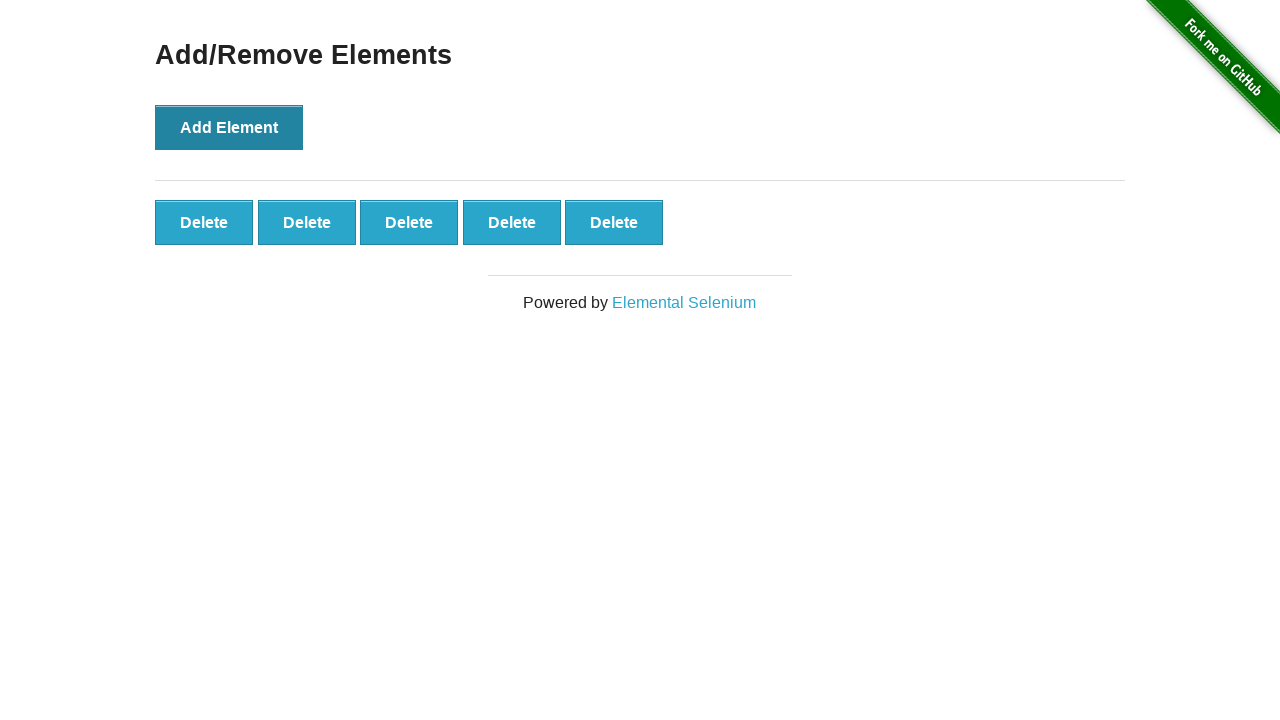

Verified that 5 Delete buttons are present after adding 5 elements
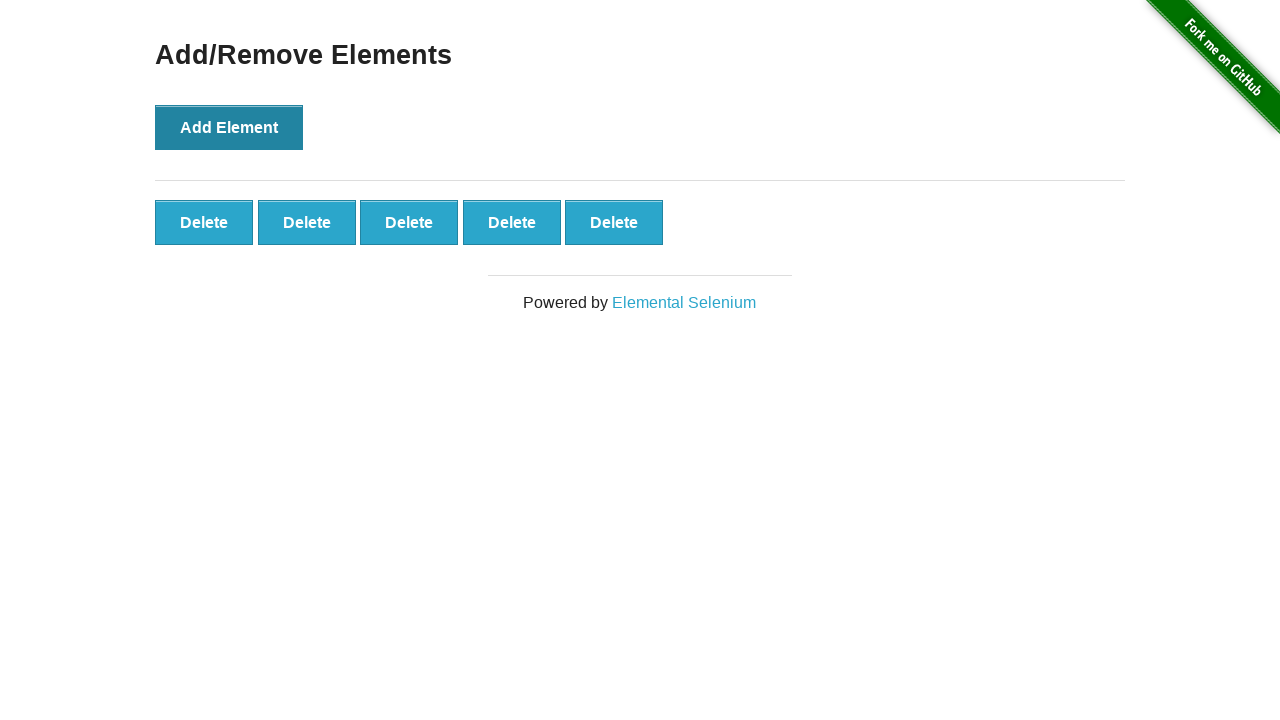

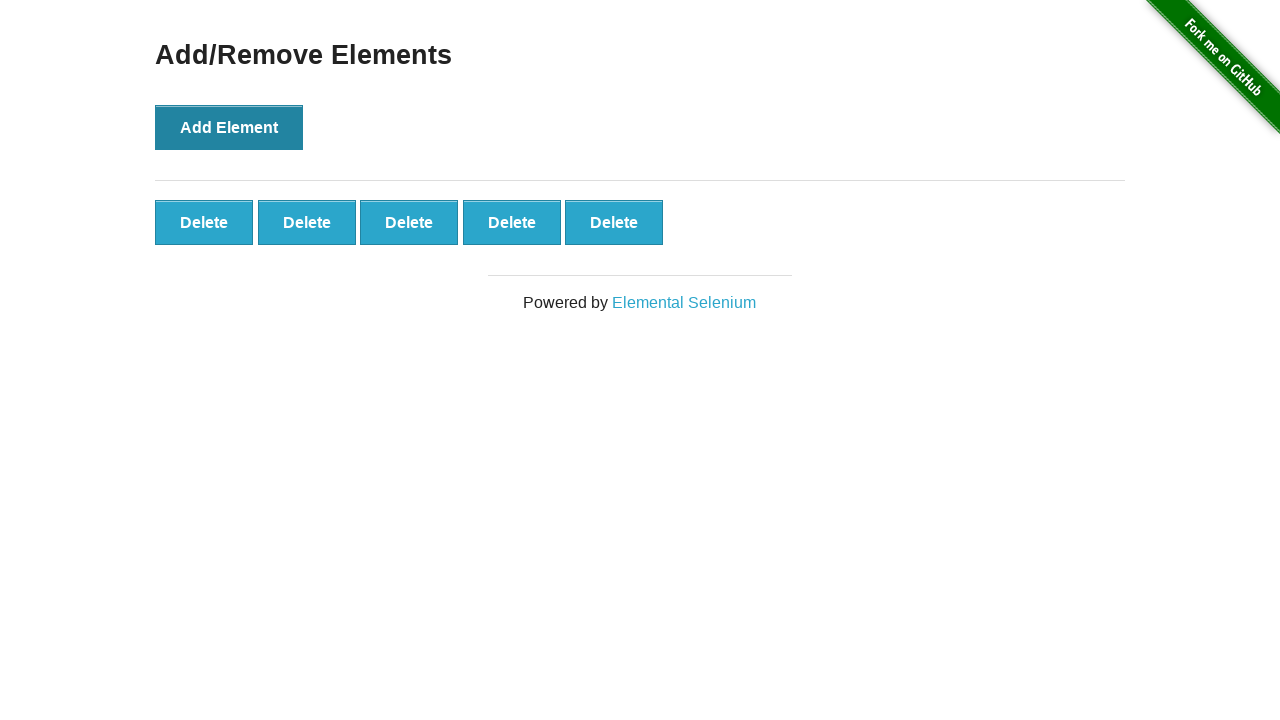